Tests JavaScript alert and confirm dialog handling by filling a name field, triggering an alert and accepting it, then triggering a confirm dialog and dismissing it.

Starting URL: https://rahulshettyacademy.com/AutomationPractice/

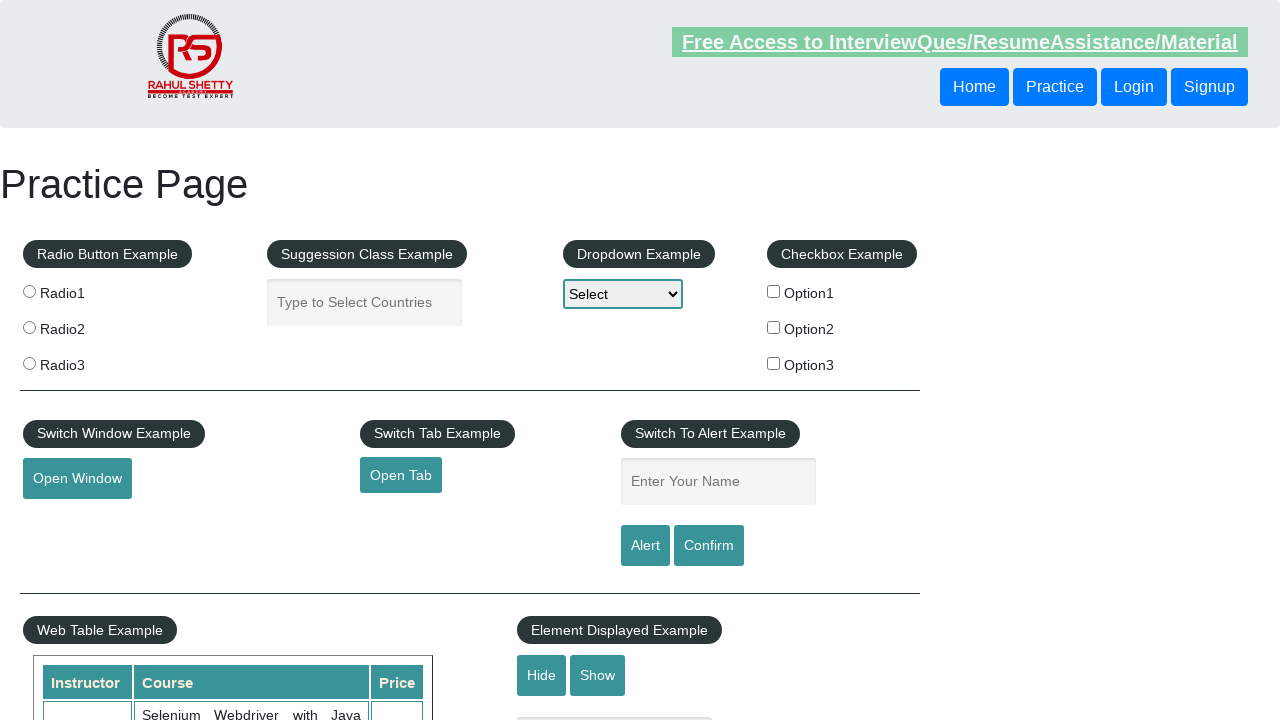

Filled name field with 'Vibhuti' on #name
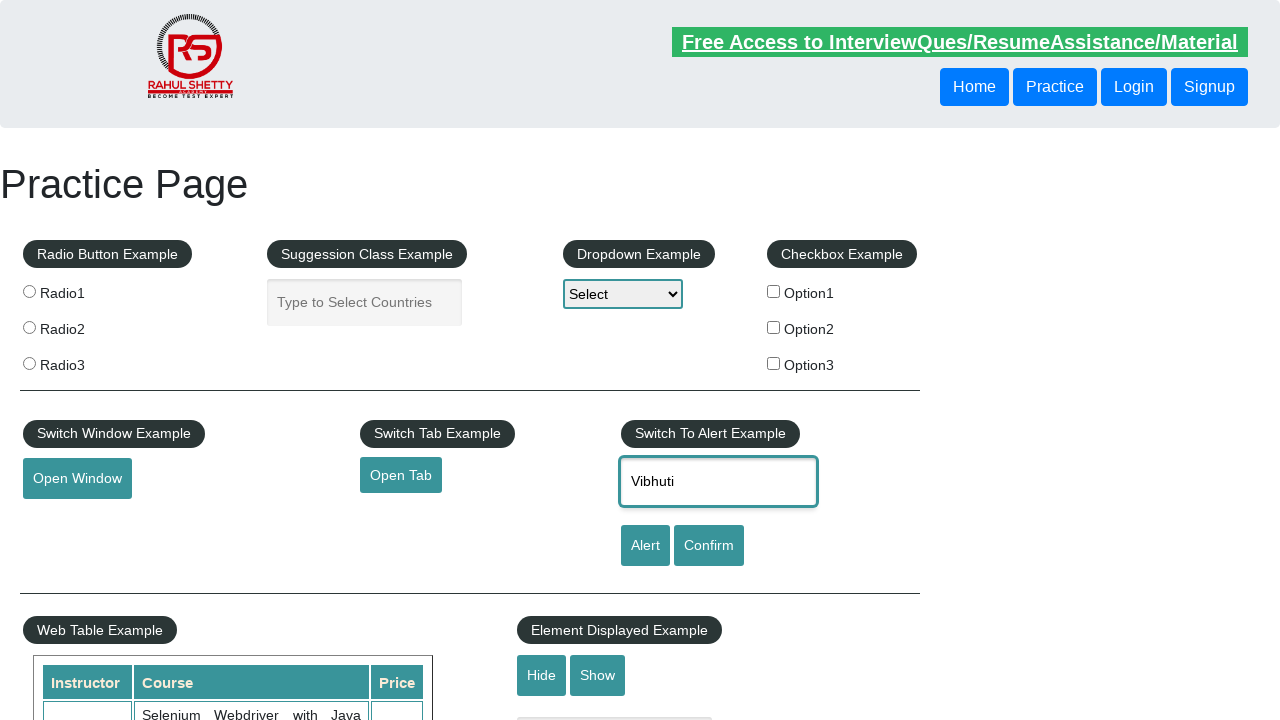

Clicked alert button to trigger JavaScript alert at (645, 546) on #alertbtn
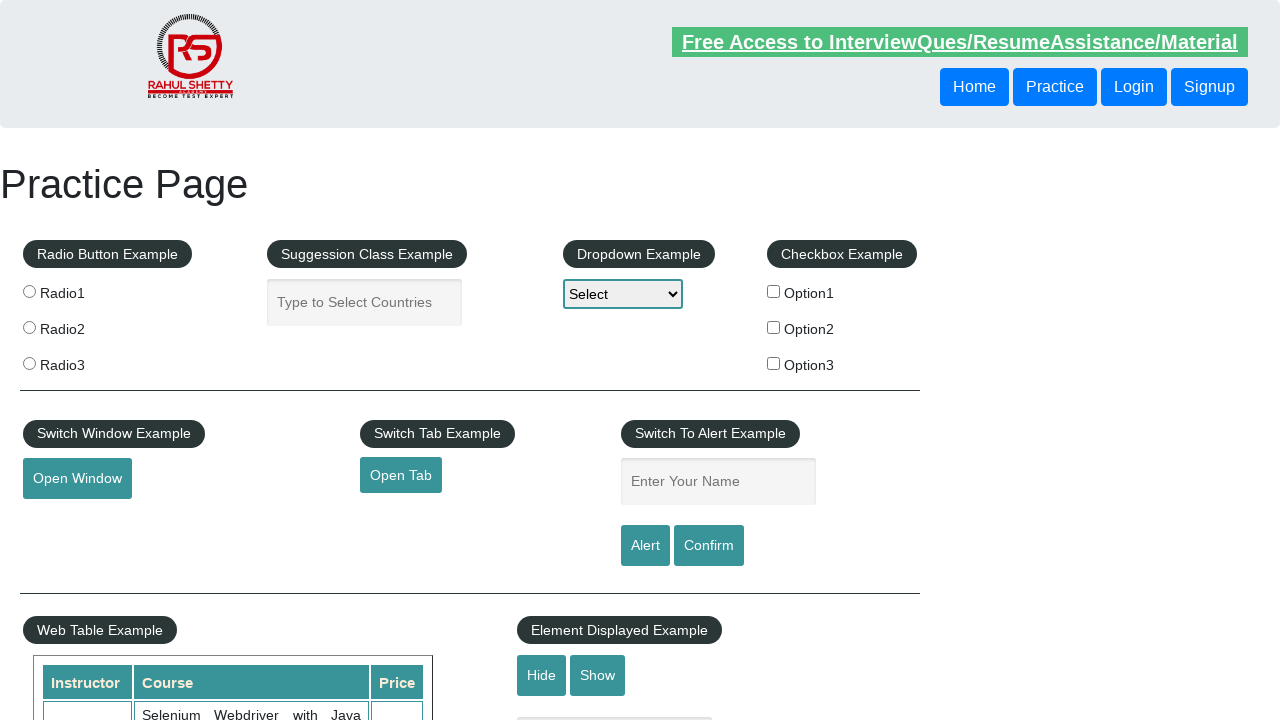

Set up dialog handler to accept alerts
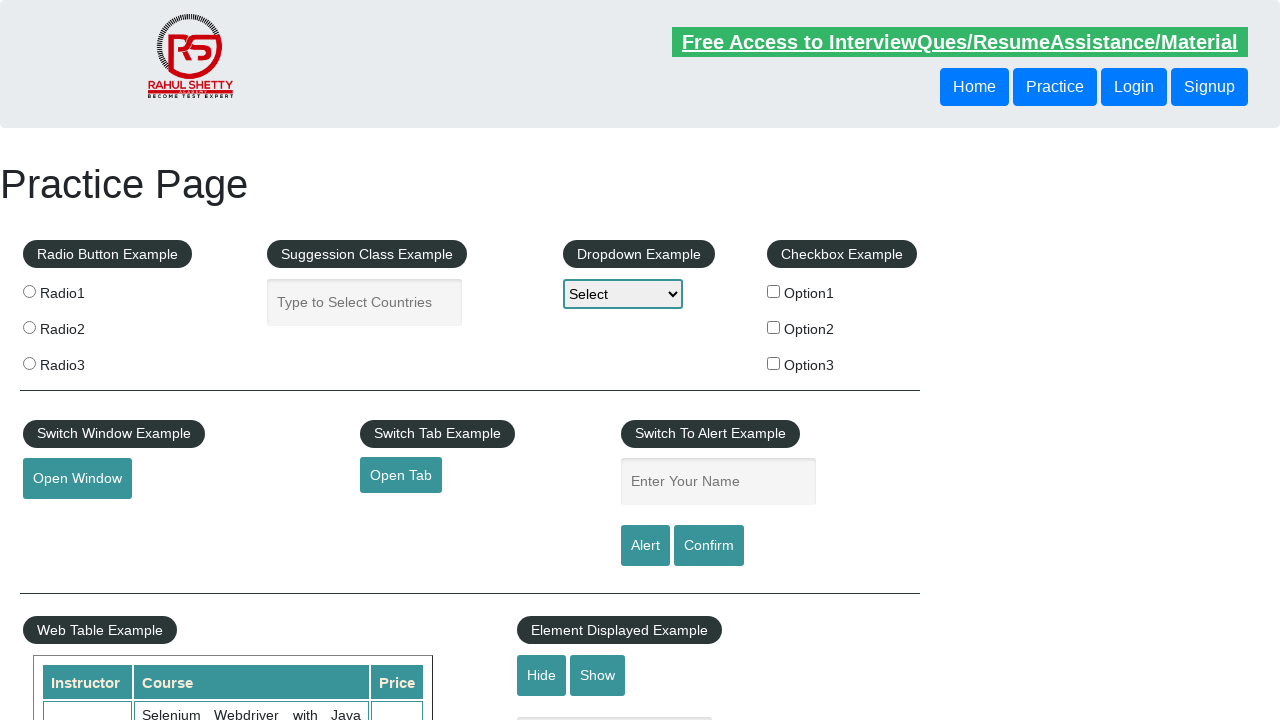

Registered alert dialog handler
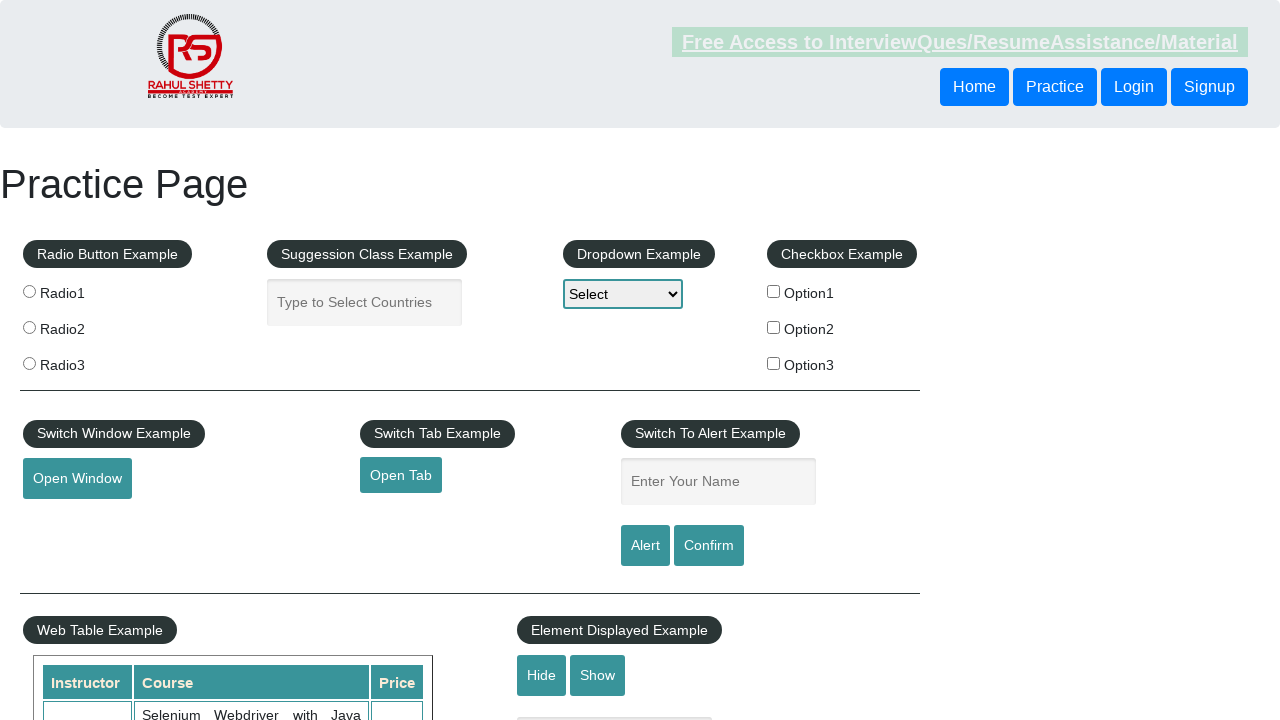

Clicked alert button and accepted the JavaScript alert at (645, 546) on #alertbtn
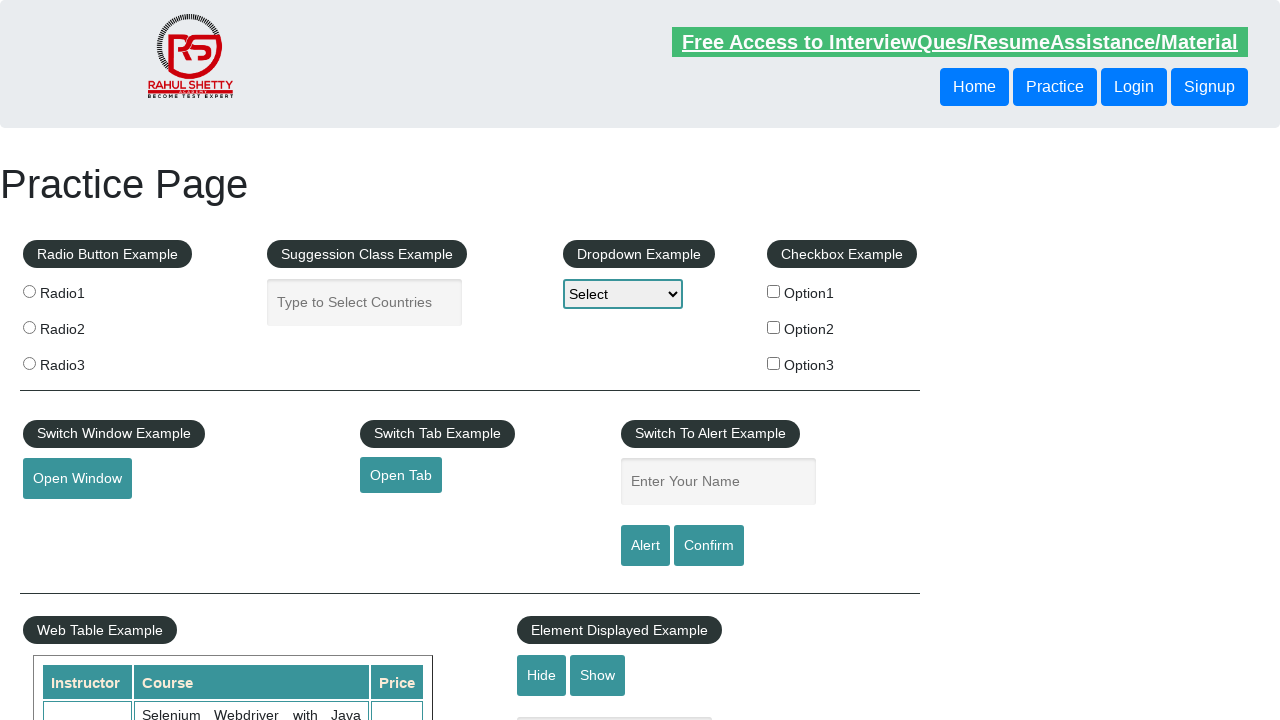

Waited for alert dialog to be processed
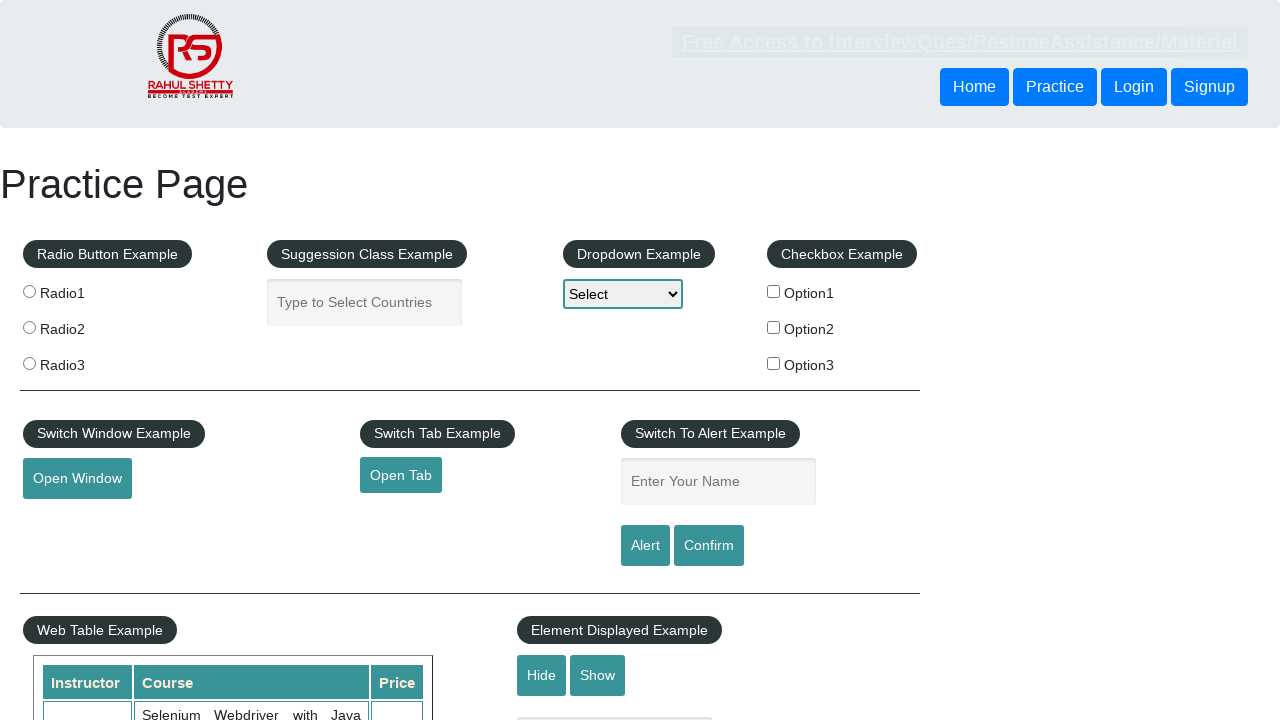

Registered confirm dialog handler to dismiss
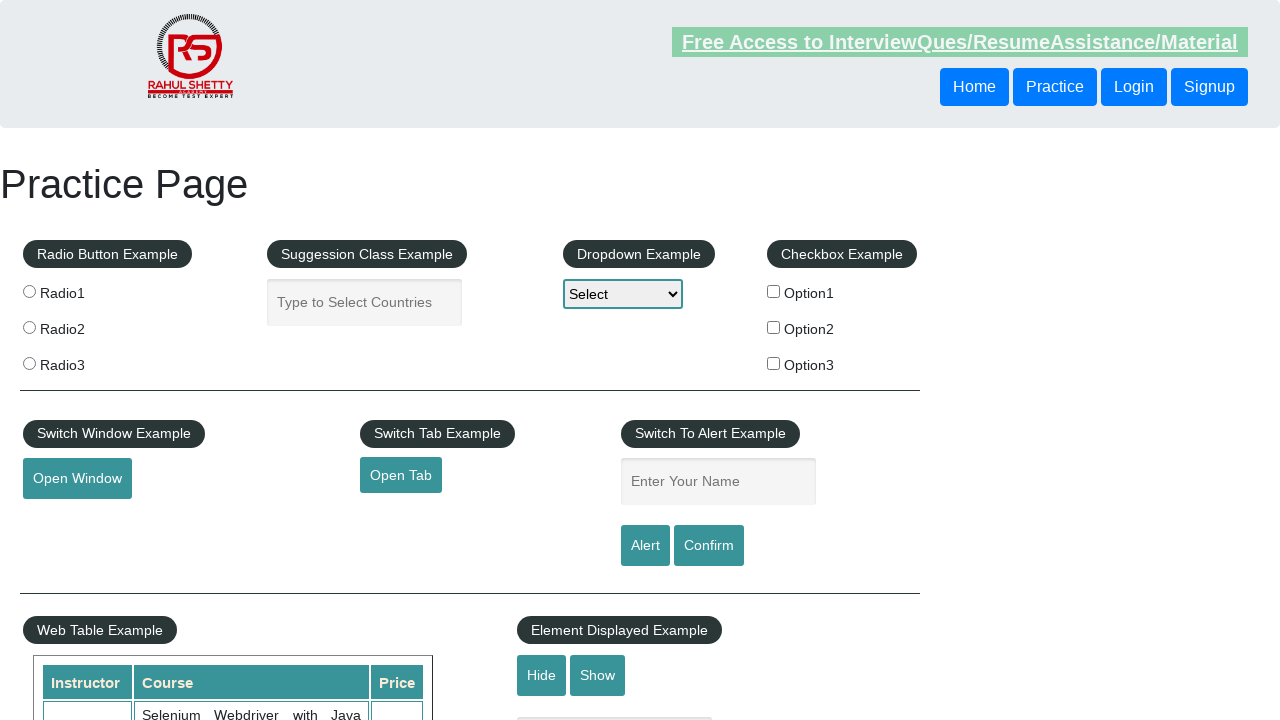

Clicked confirm button and dismissed the confirm dialog at (709, 546) on #confirmbtn
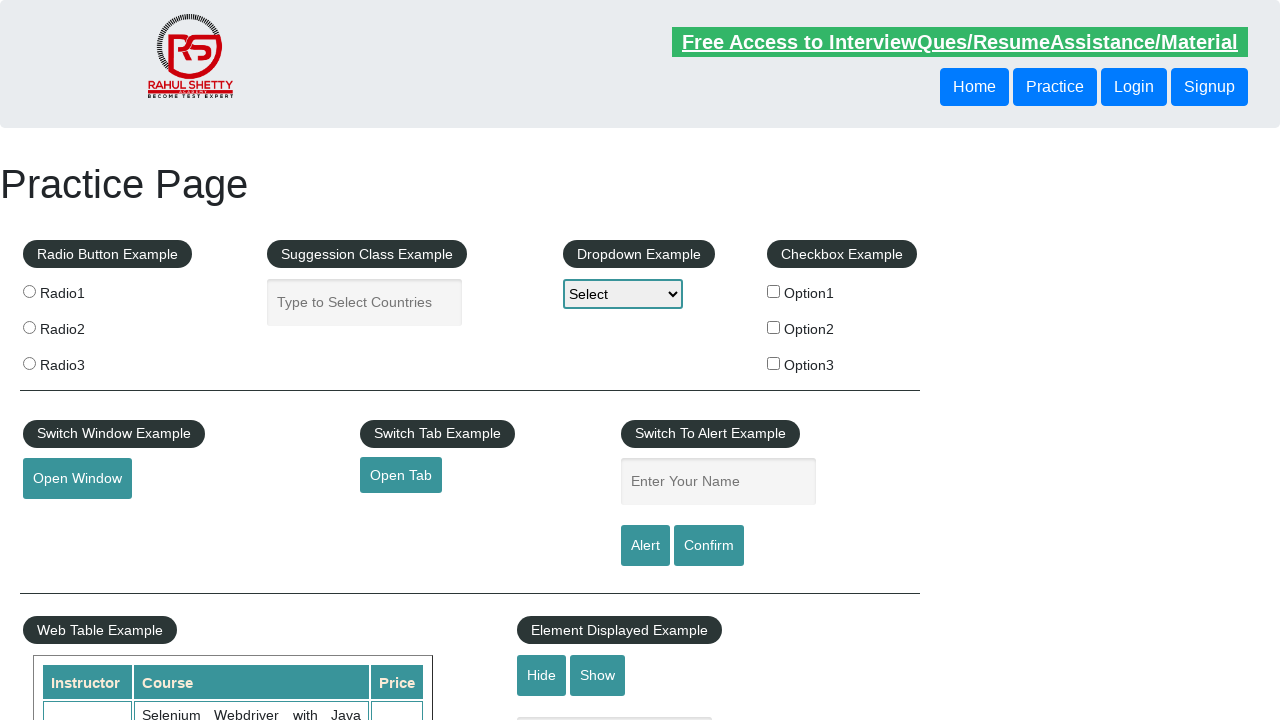

Waited for confirm dialog to be processed
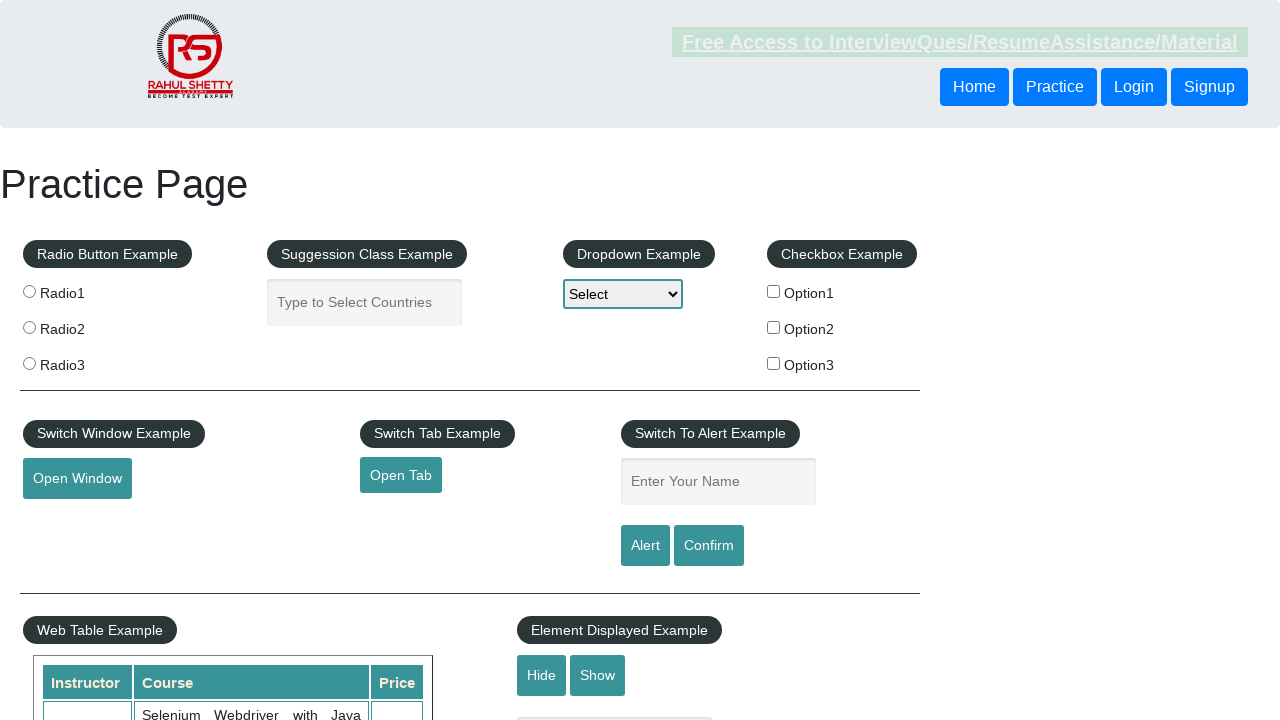

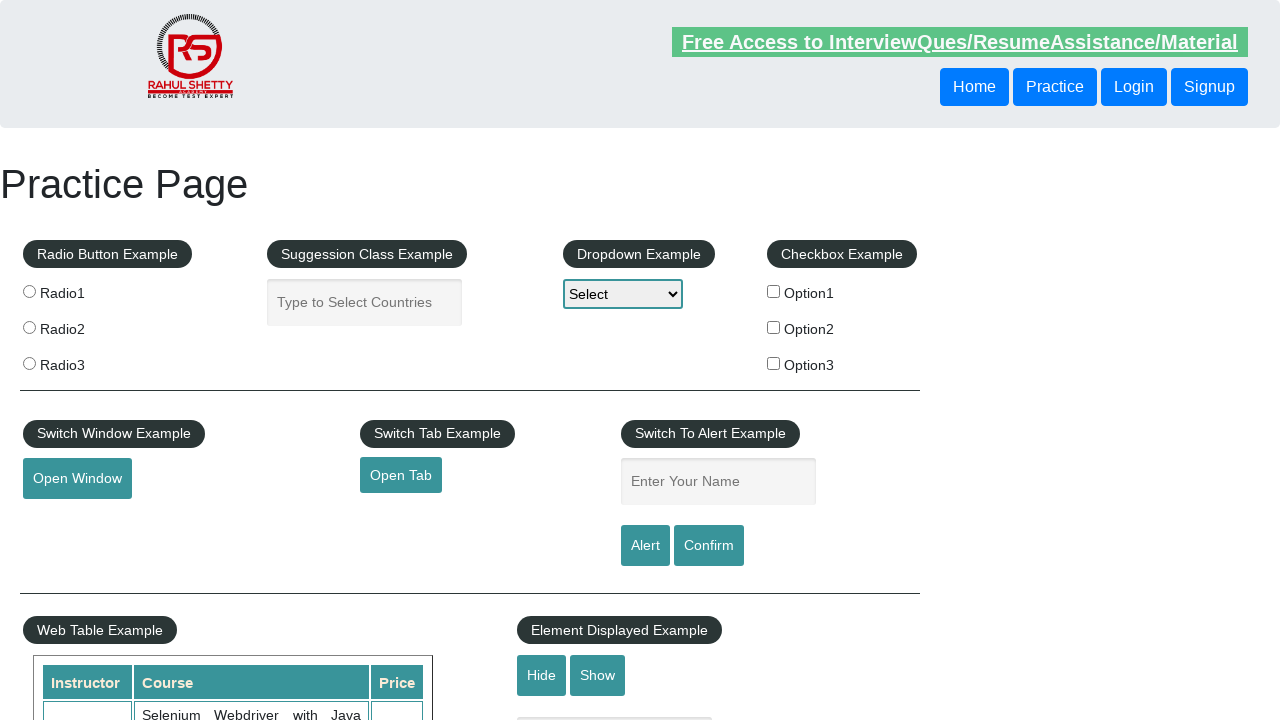